Tests checkbox functionality by clicking on checkboxes to toggle their selected state on and off

Starting URL: https://kristinek.github.io/site/examples/actions

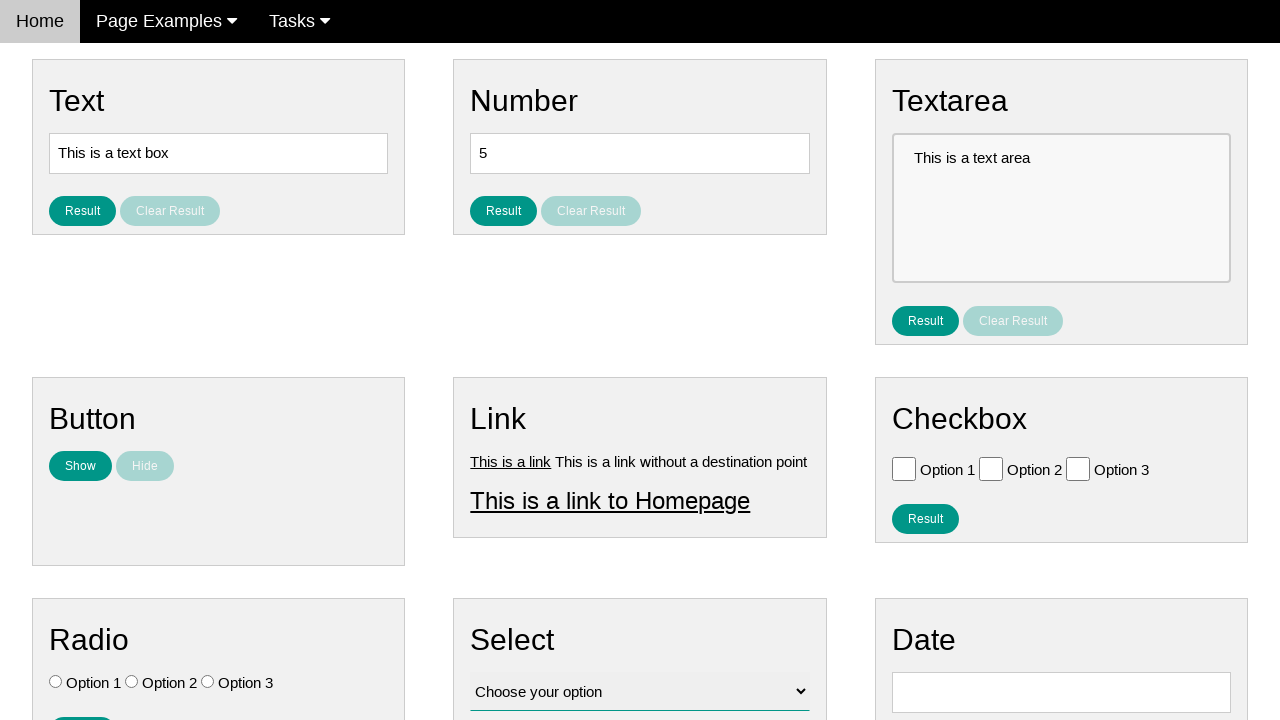

Clicked first checkbox to select it at (904, 468) on input#vfb-6-0
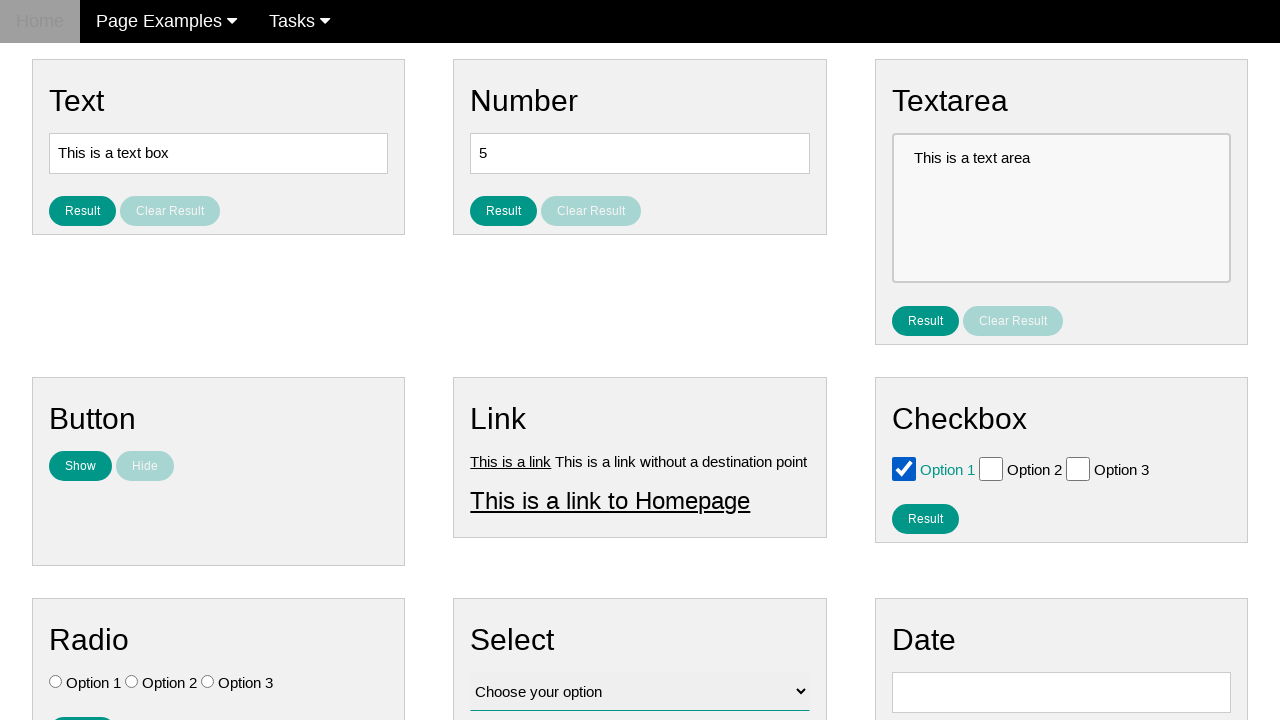

Clicked first checkbox again to deselect it at (904, 468) on input#vfb-6-0
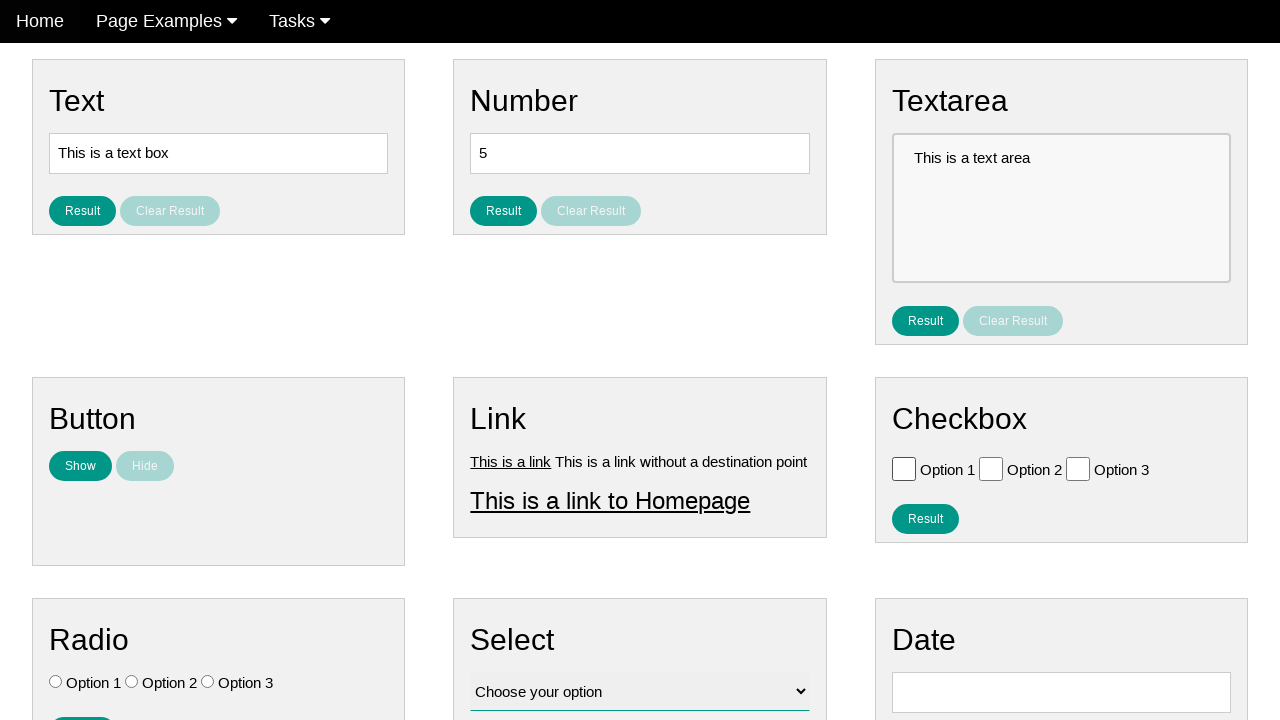

Clicked second checkbox to select it at (991, 468) on input#vfb-6-1
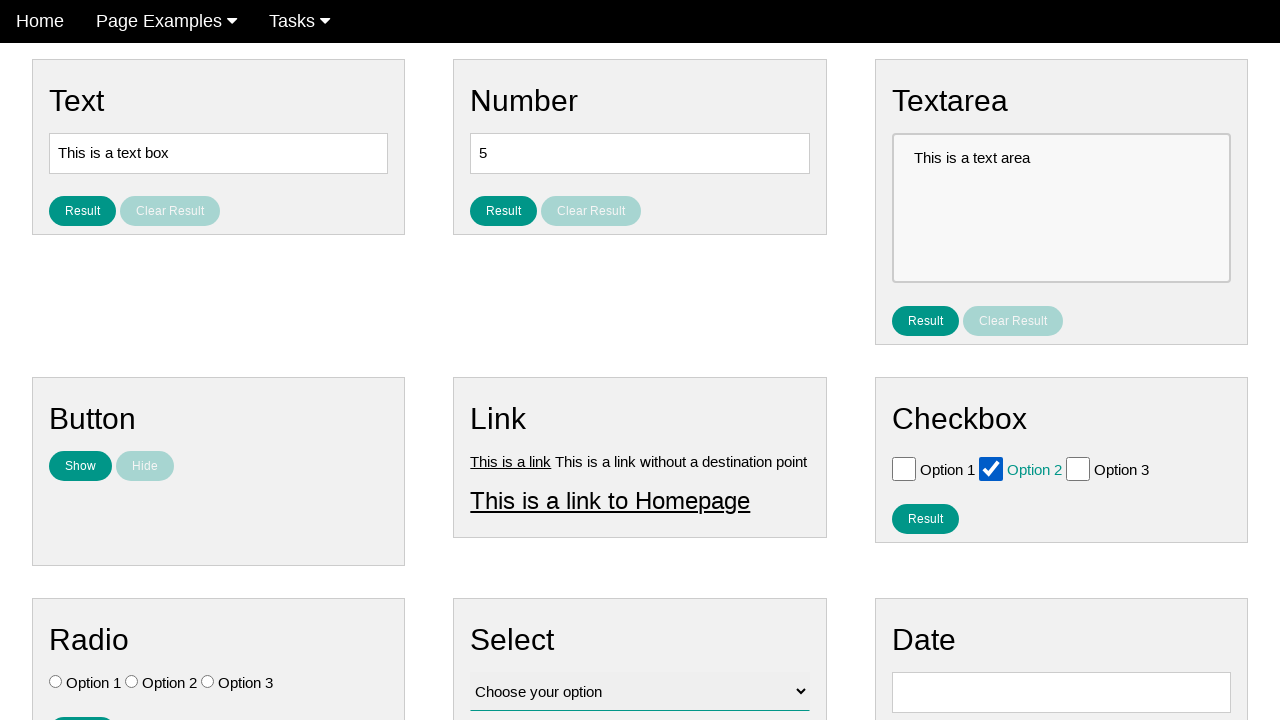

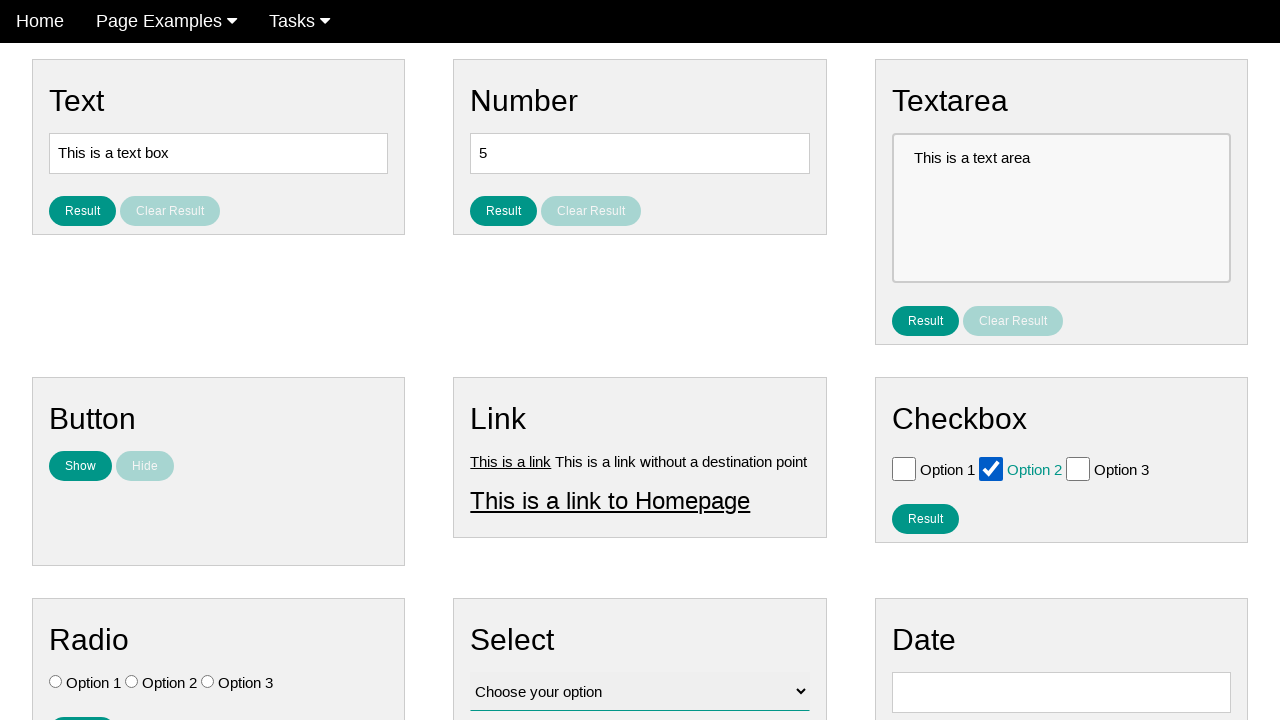